Navigates to a Selenium course content page, right-clicks on the "Framework Test Papers" section, and selects an option from the context menu using keyboard navigation

Starting URL: http://greenstech.in/selenium-course-content.html

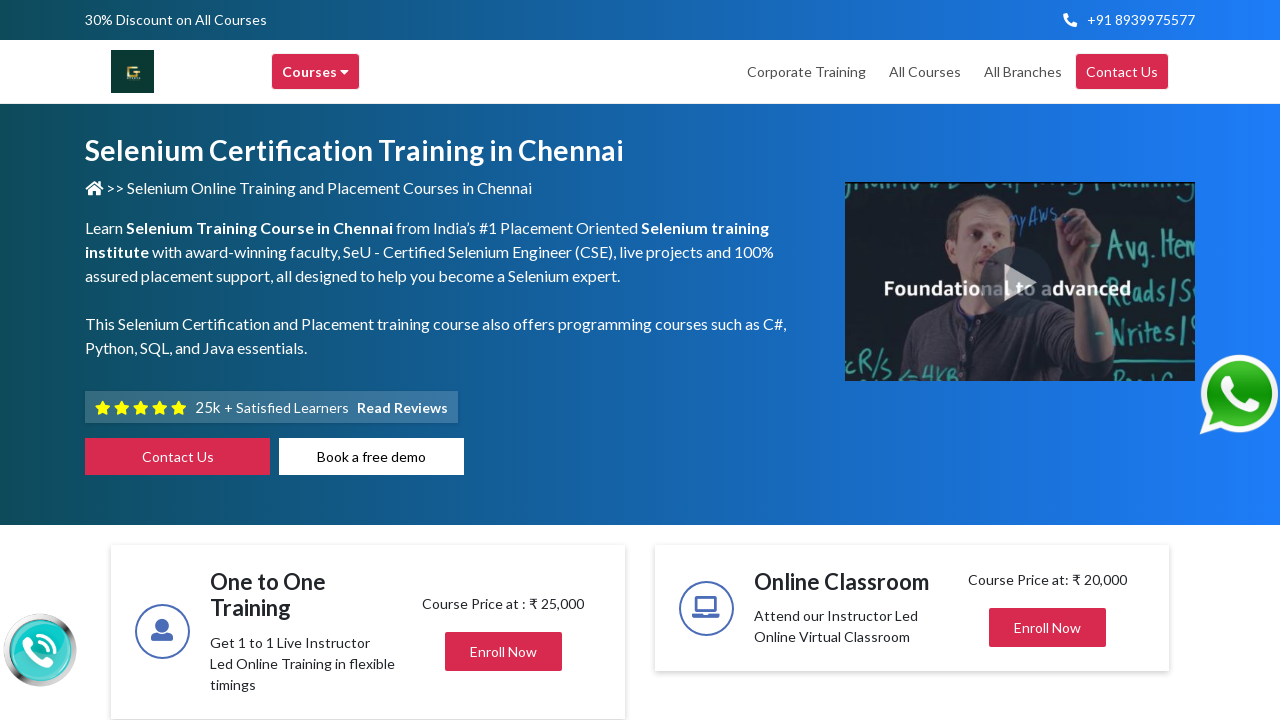

Located 'Framework Test Papers' heading element
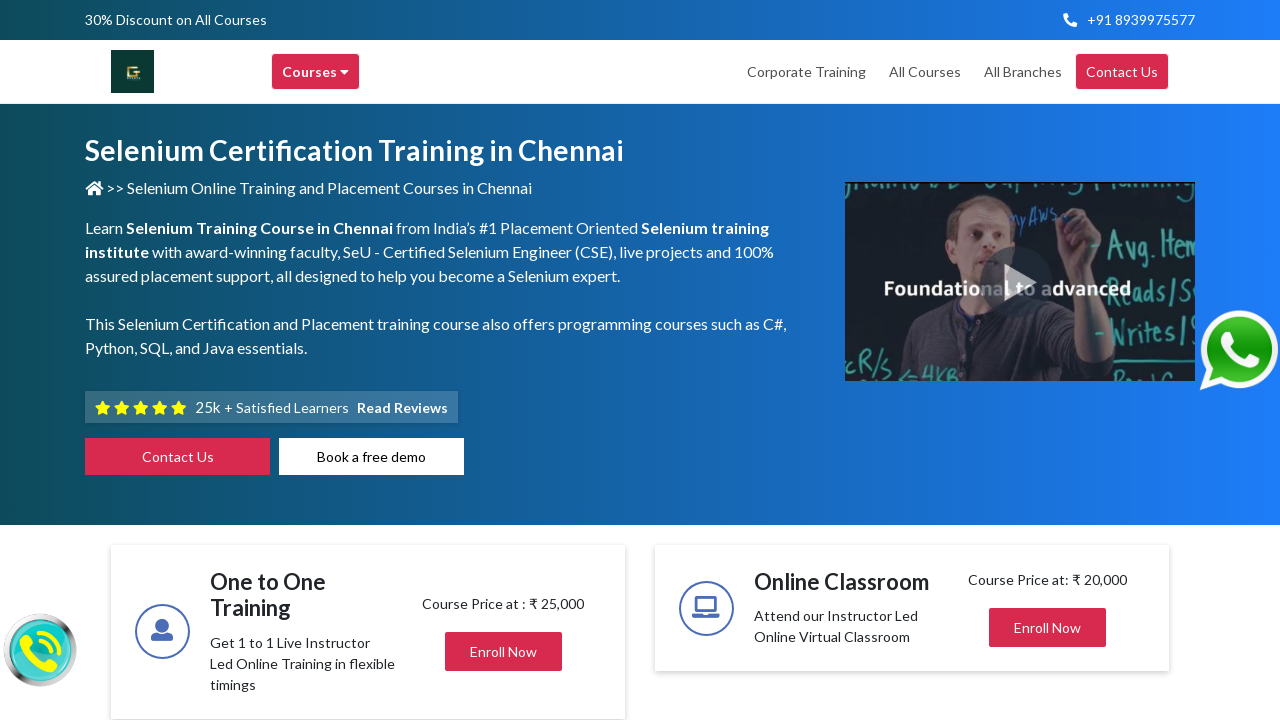

Clicked on 'Framework Test Papers' heading to focus it at (1038, 361) on h2:has-text('Framework Test Papers')
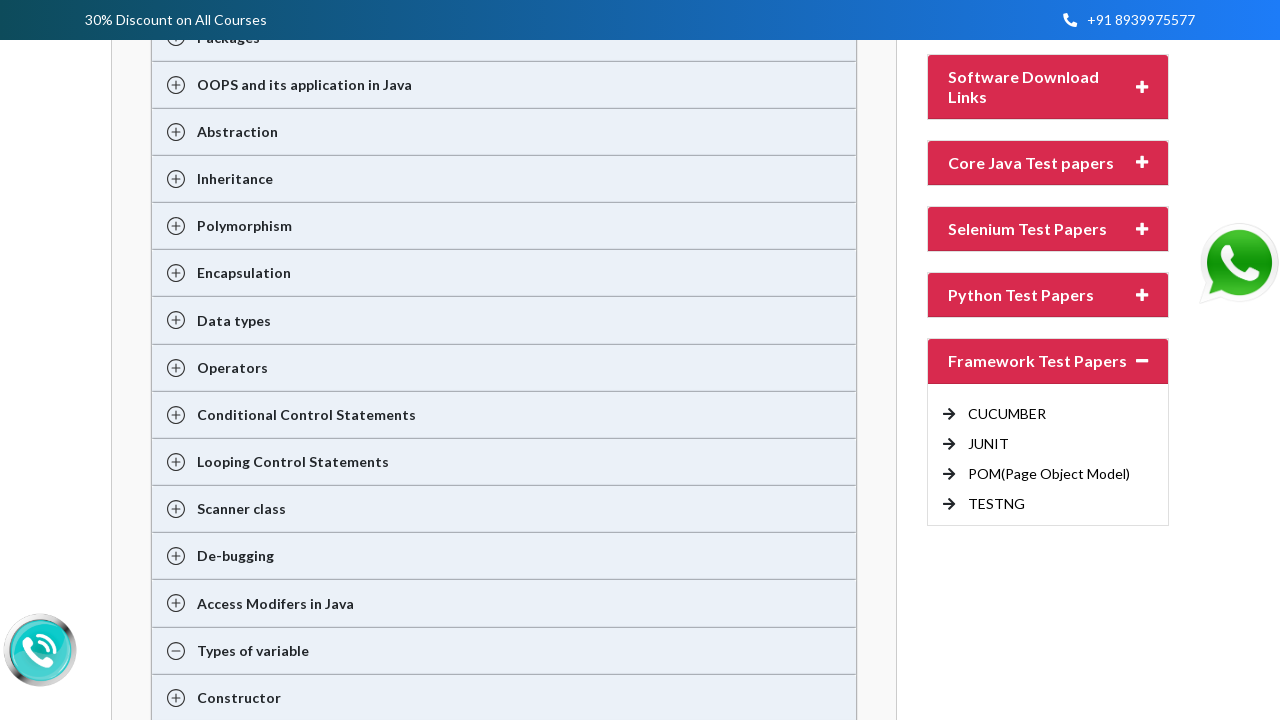

Right-clicked on 'Framework Test Papers' heading to open context menu at (1038, 361) on h2:has-text('Framework Test Papers')
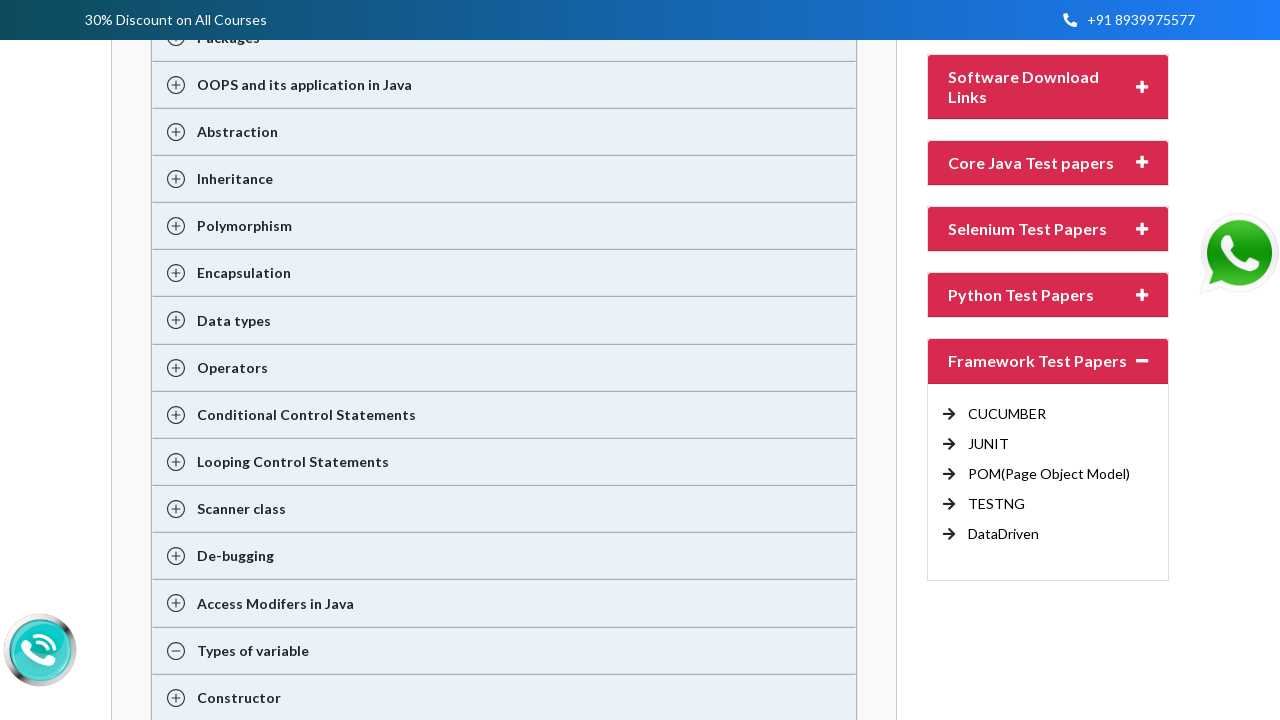

Pressed ArrowDown in context menu (navigation 1 of 9)
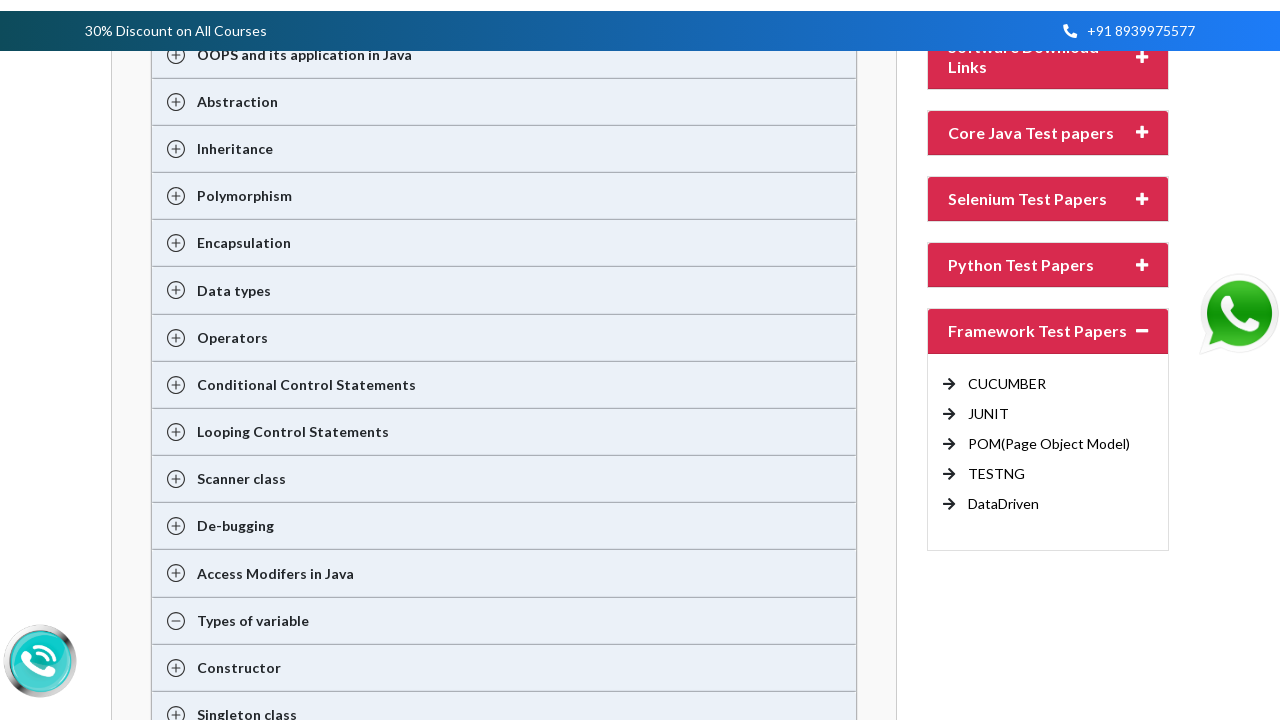

Pressed ArrowDown in context menu (navigation 2 of 9)
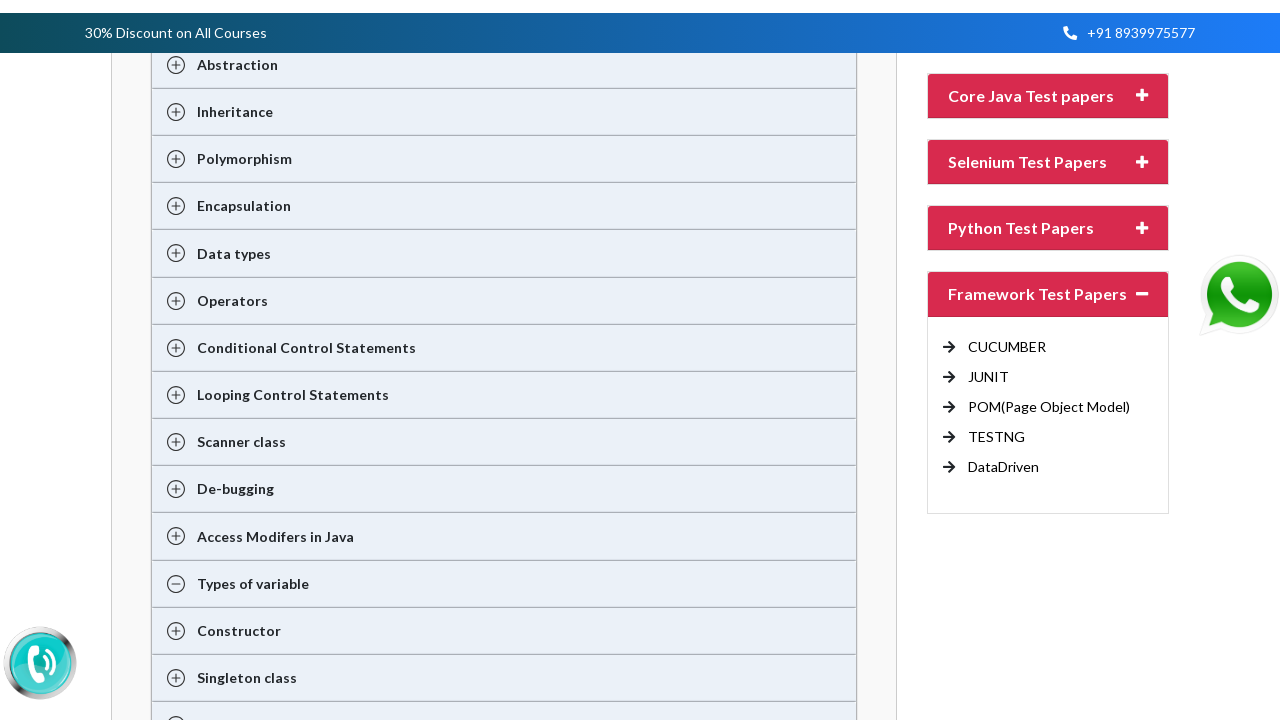

Pressed ArrowDown in context menu (navigation 3 of 9)
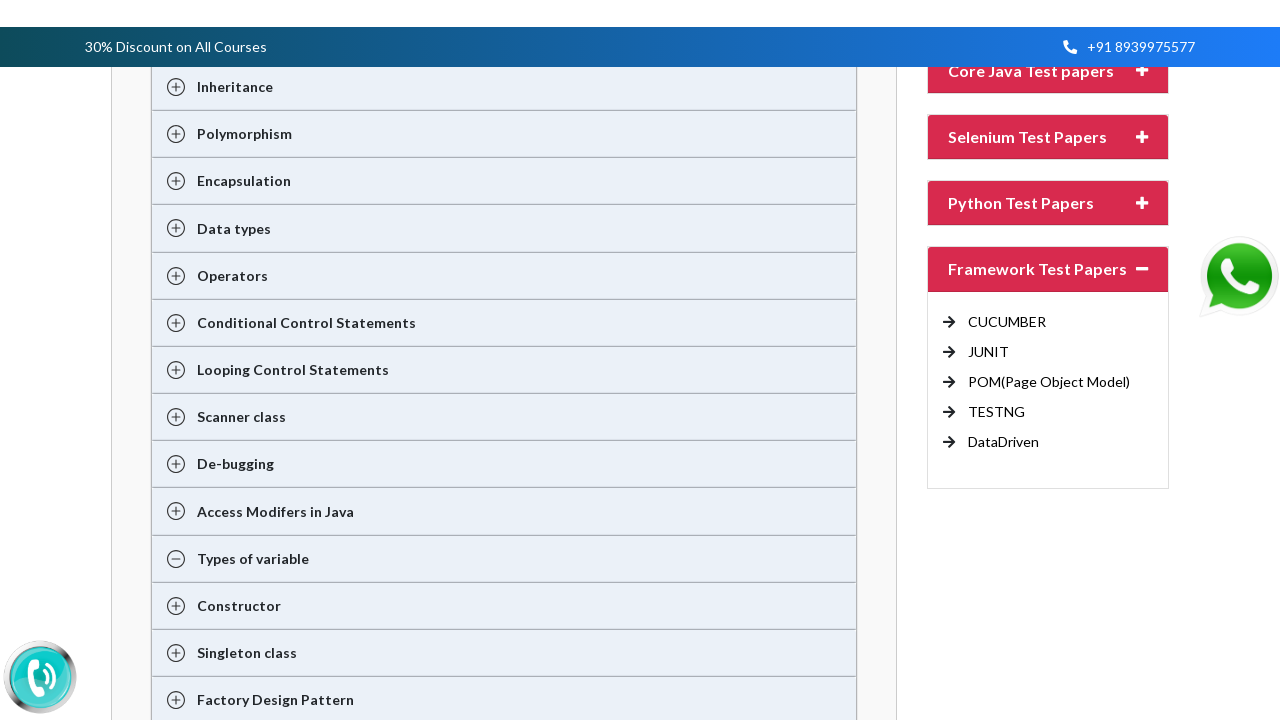

Pressed ArrowDown in context menu (navigation 4 of 9)
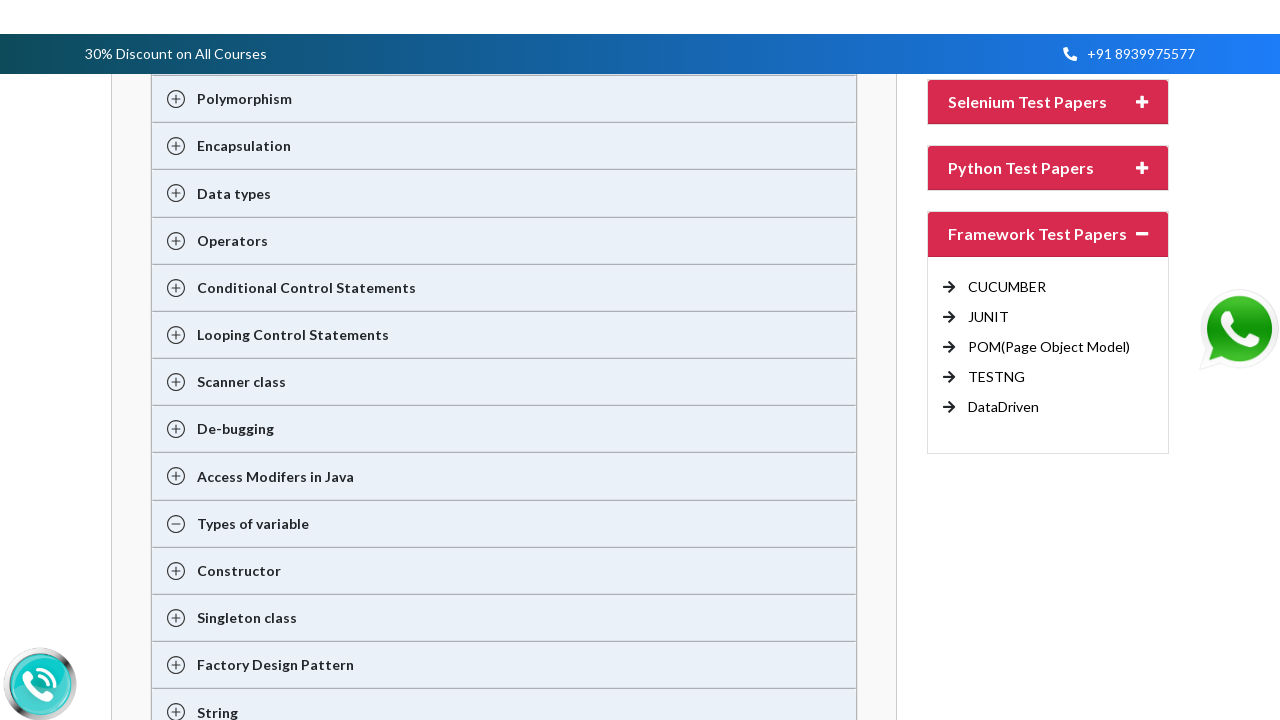

Pressed ArrowDown in context menu (navigation 5 of 9)
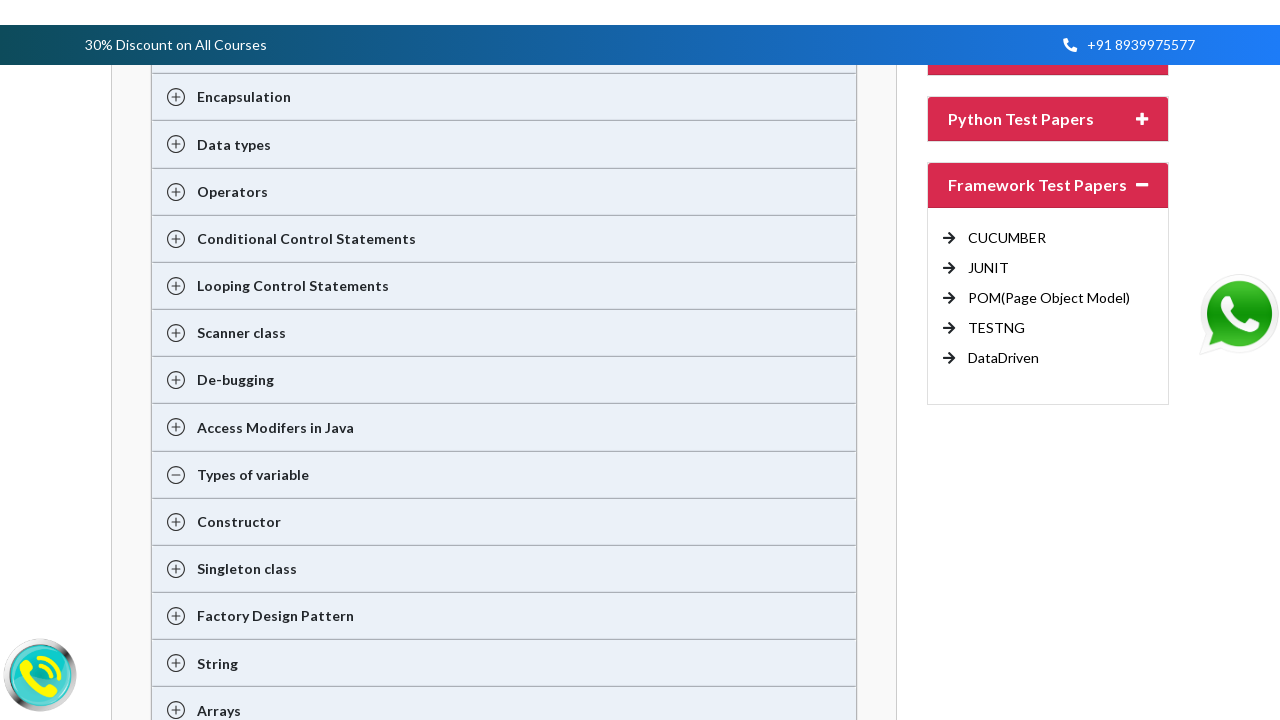

Pressed ArrowDown in context menu (navigation 6 of 9)
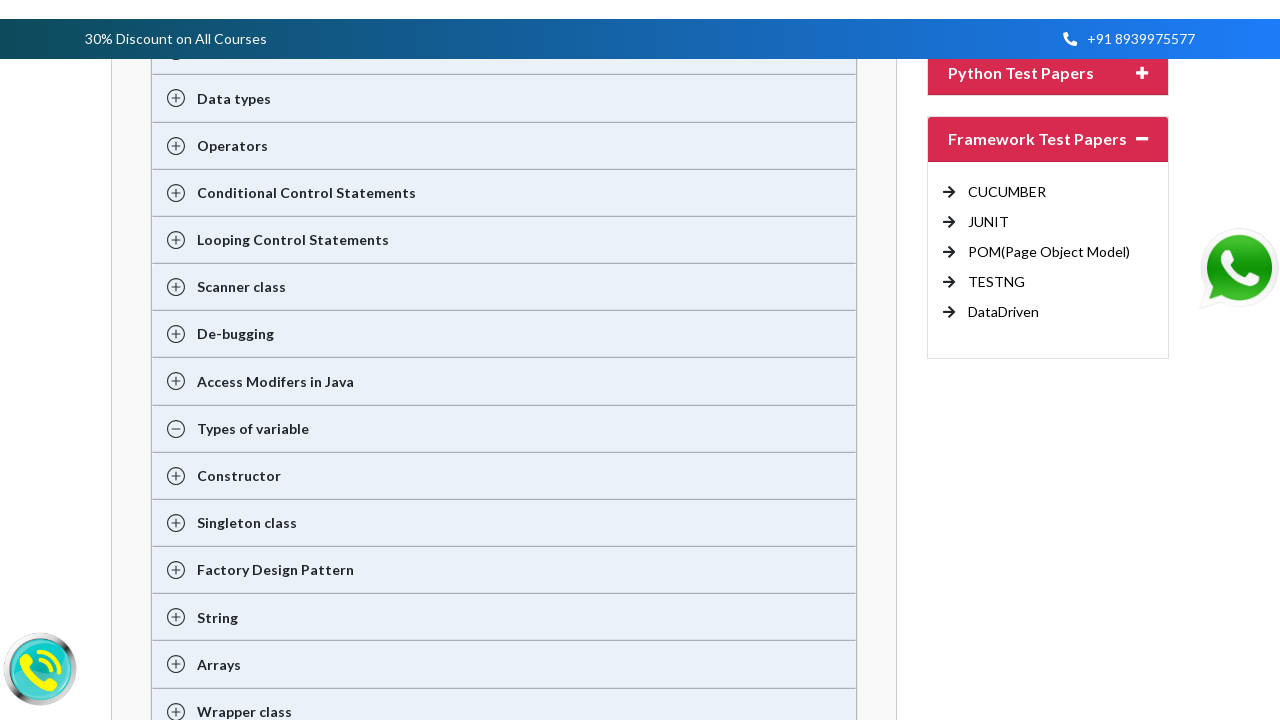

Pressed ArrowDown in context menu (navigation 7 of 9)
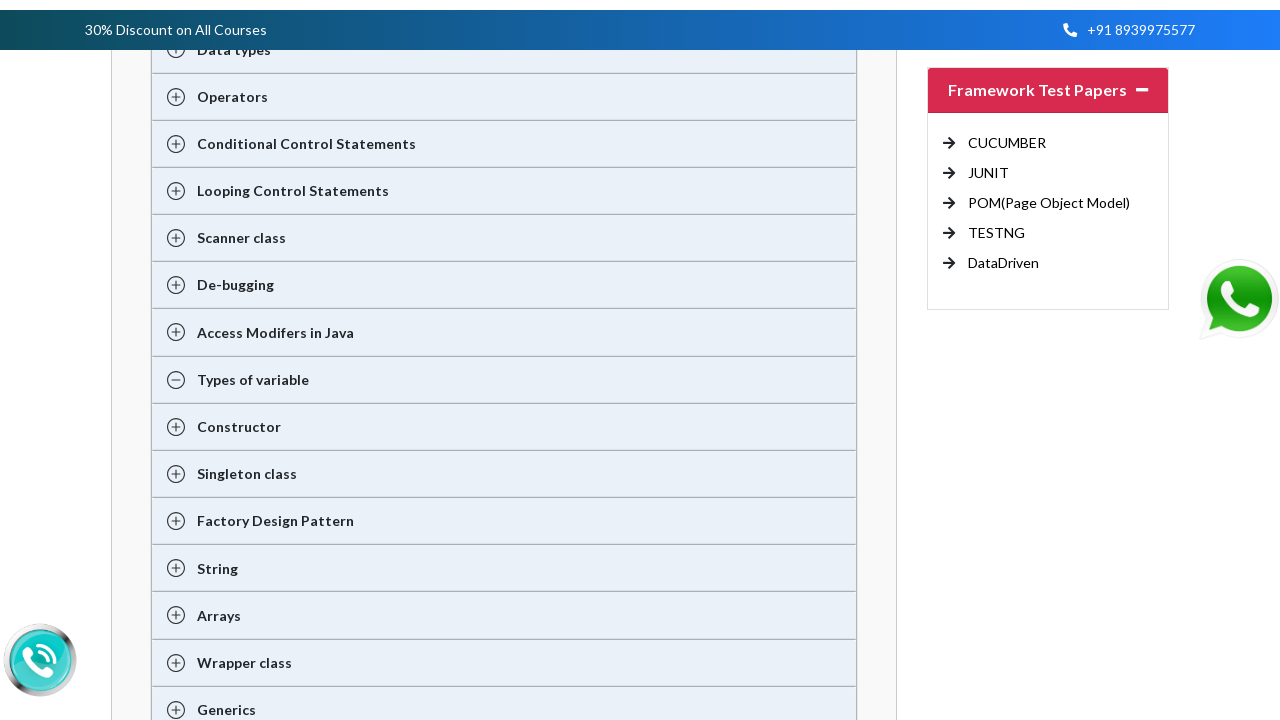

Pressed ArrowDown in context menu (navigation 8 of 9)
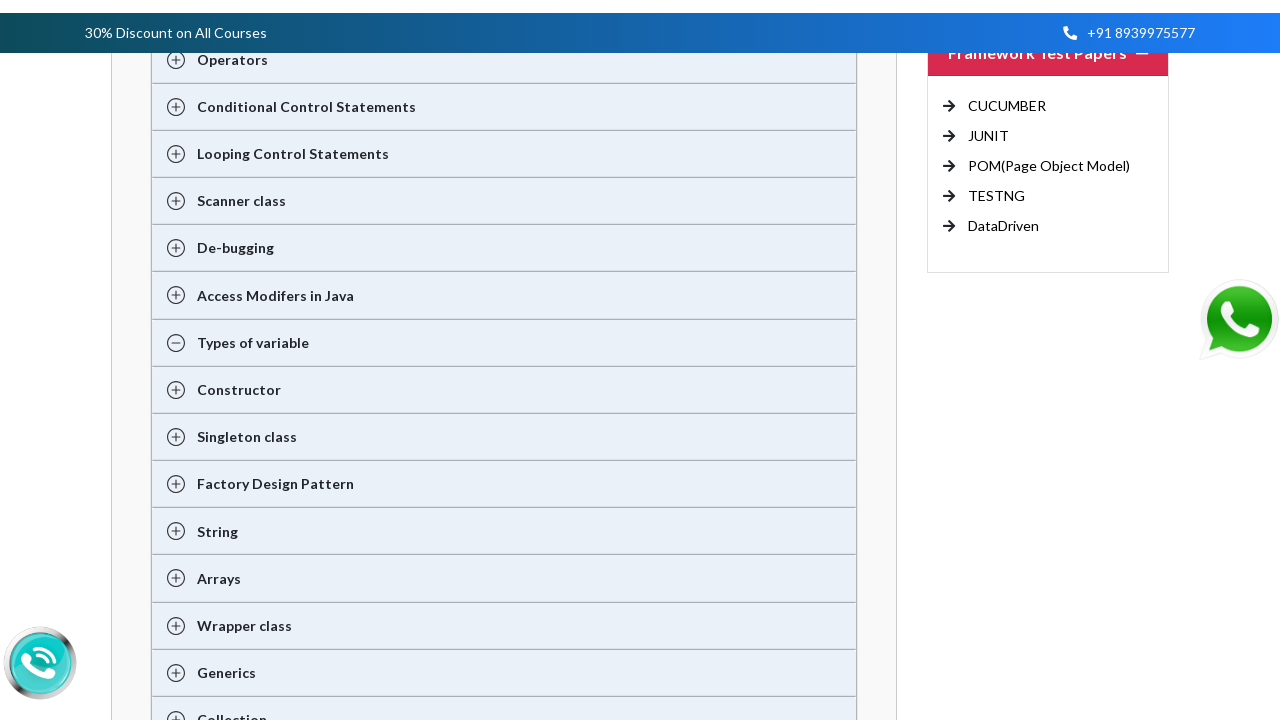

Pressed ArrowDown in context menu (navigation 9 of 9)
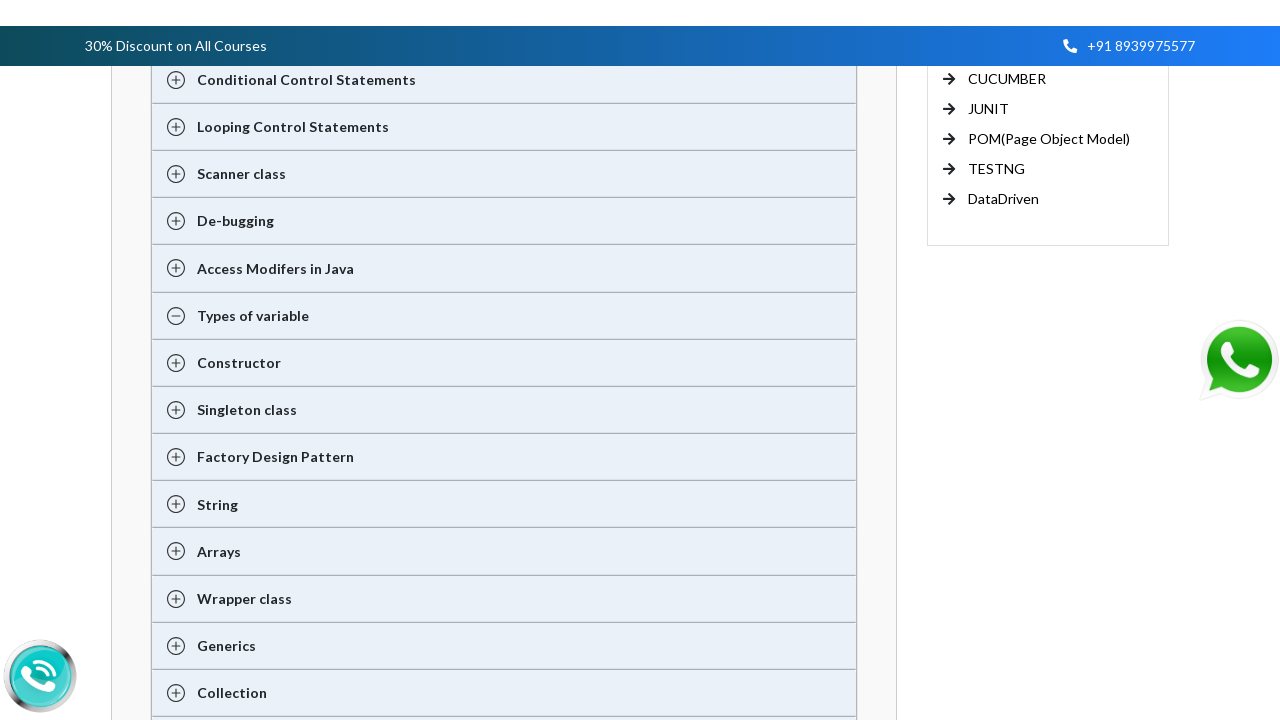

Pressed Enter to select context menu option
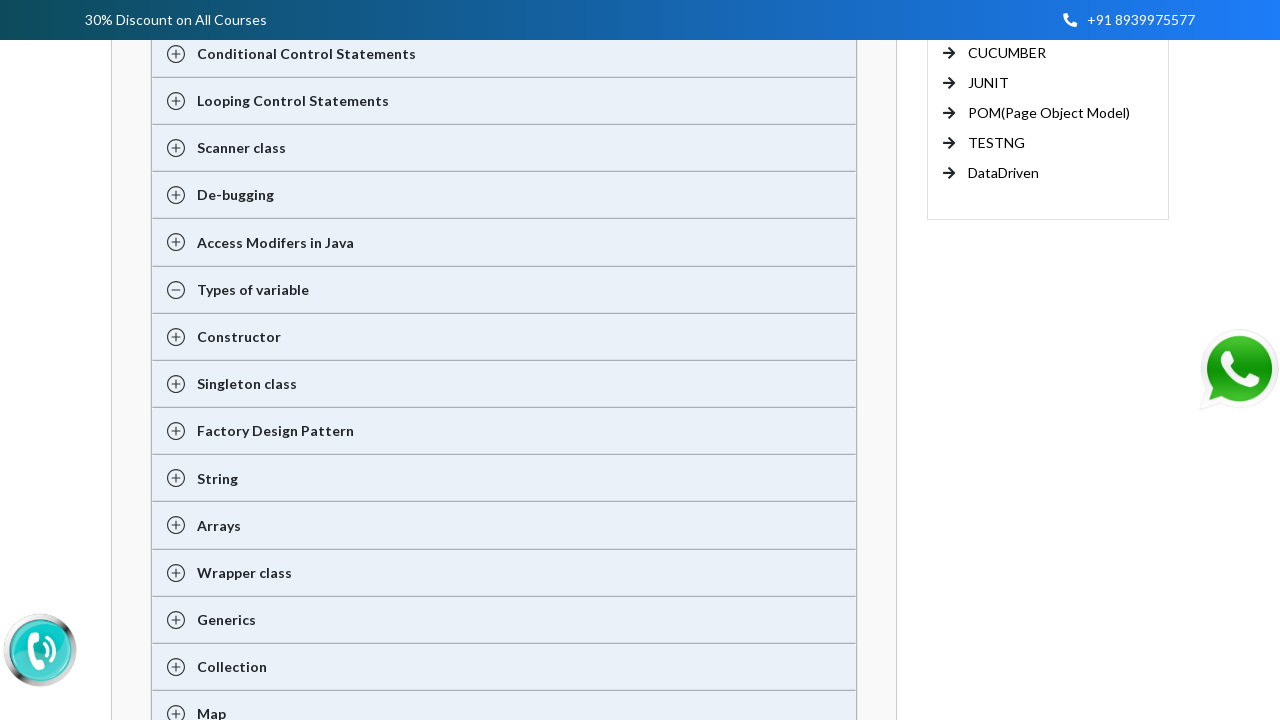

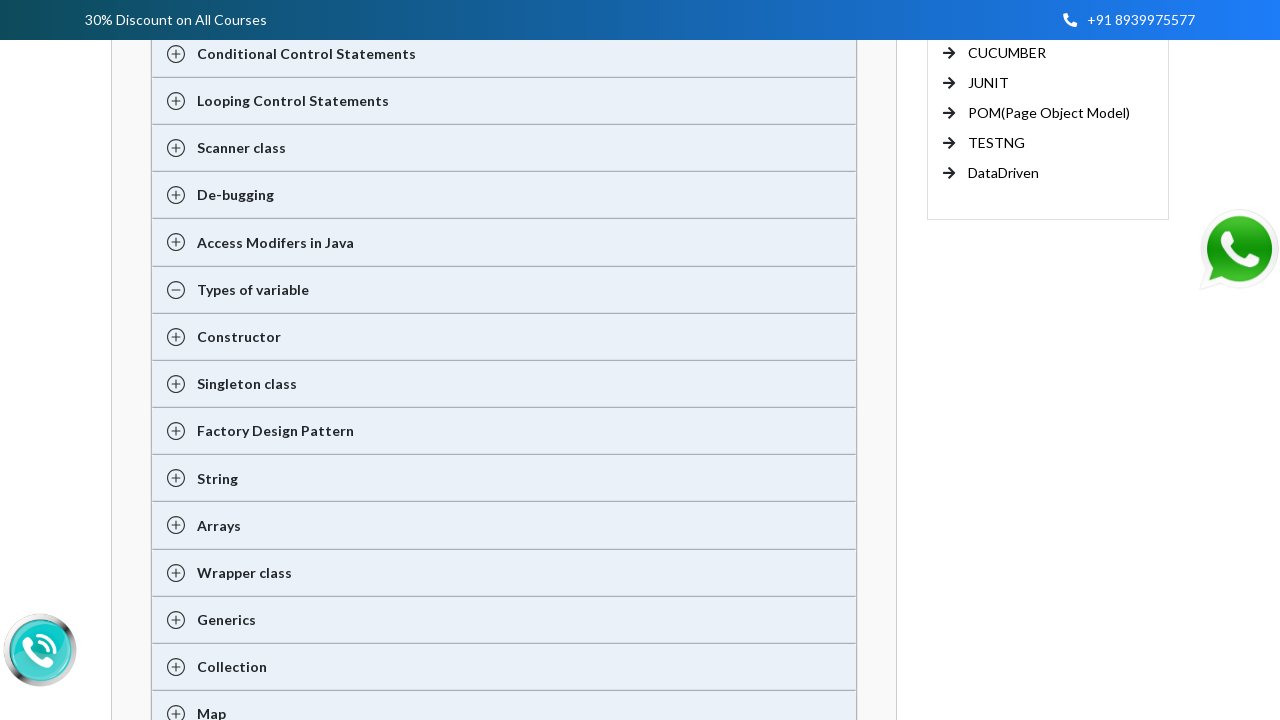